Tests JavaScript prompt alert handling by switching to iframe, triggering a prompt, entering text, and accepting it

Starting URL: https://www.w3schools.com/js/tryit.asp?filename=tryjs_prompt

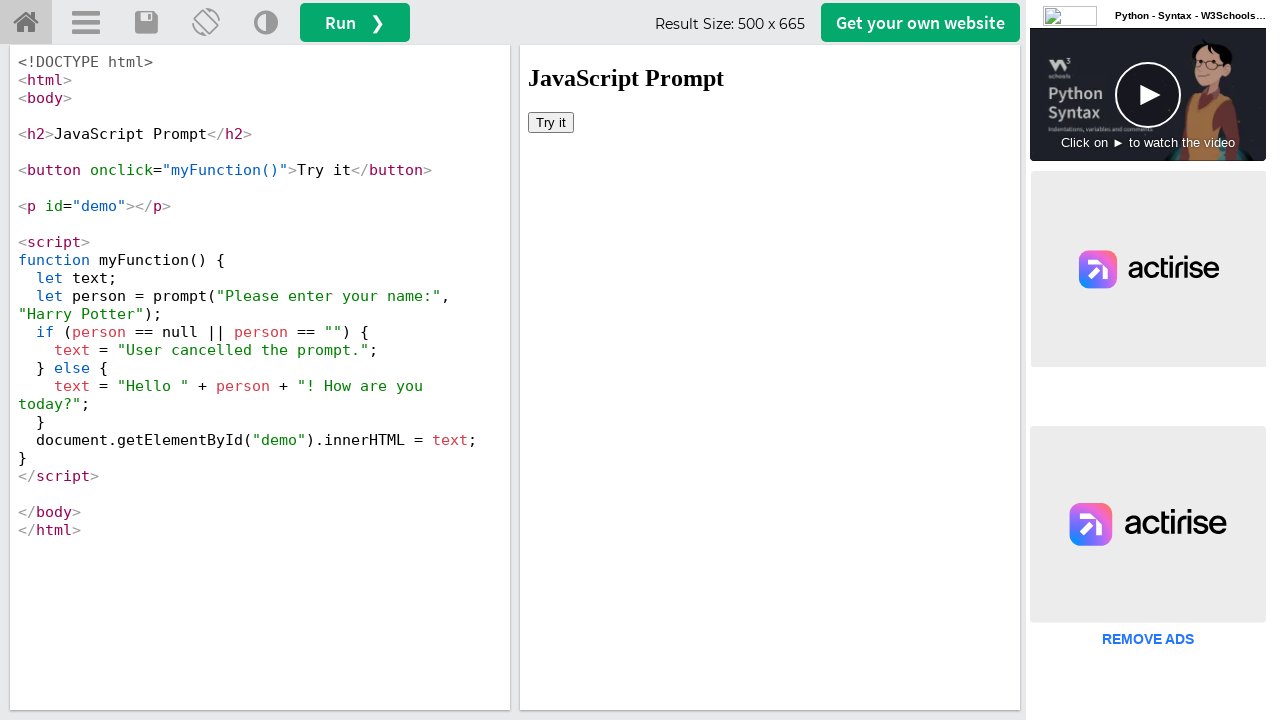

Located iframe element with ID 'iframeResult'
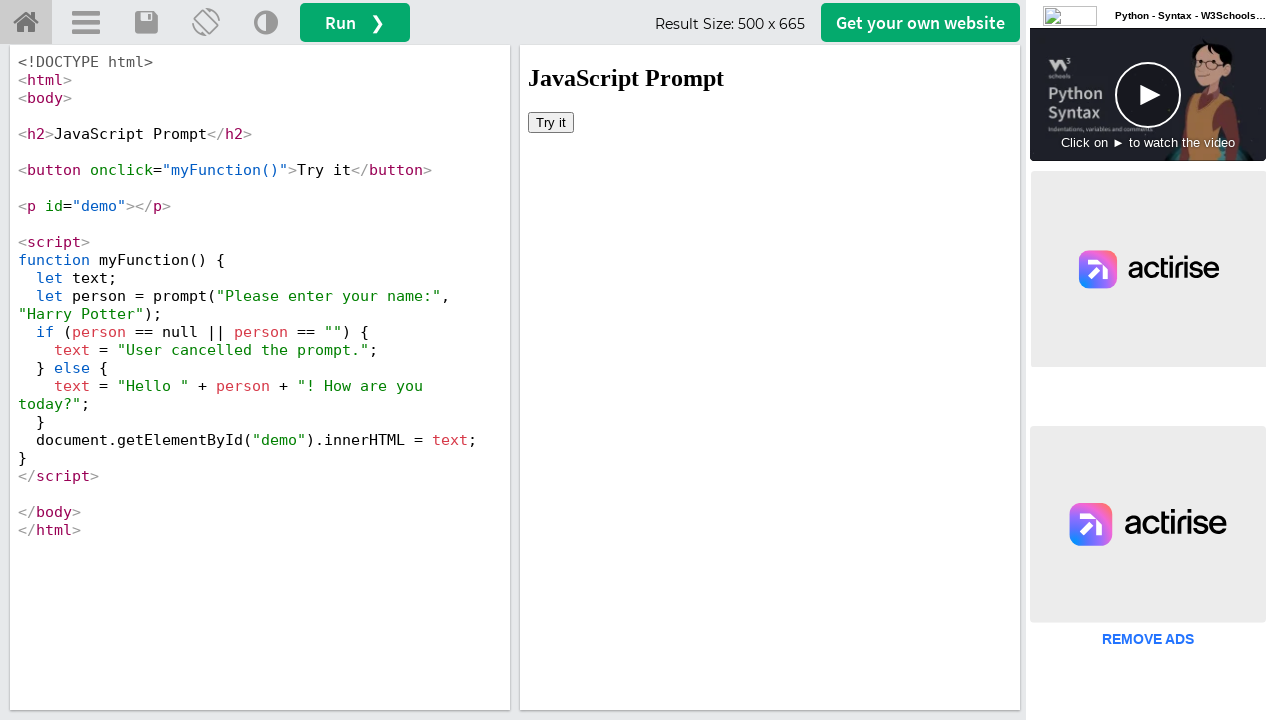

Clicked button in iframe to trigger prompt alert at (551, 122) on #iframeResult >> internal:control=enter-frame >> xpath=/html/body/button
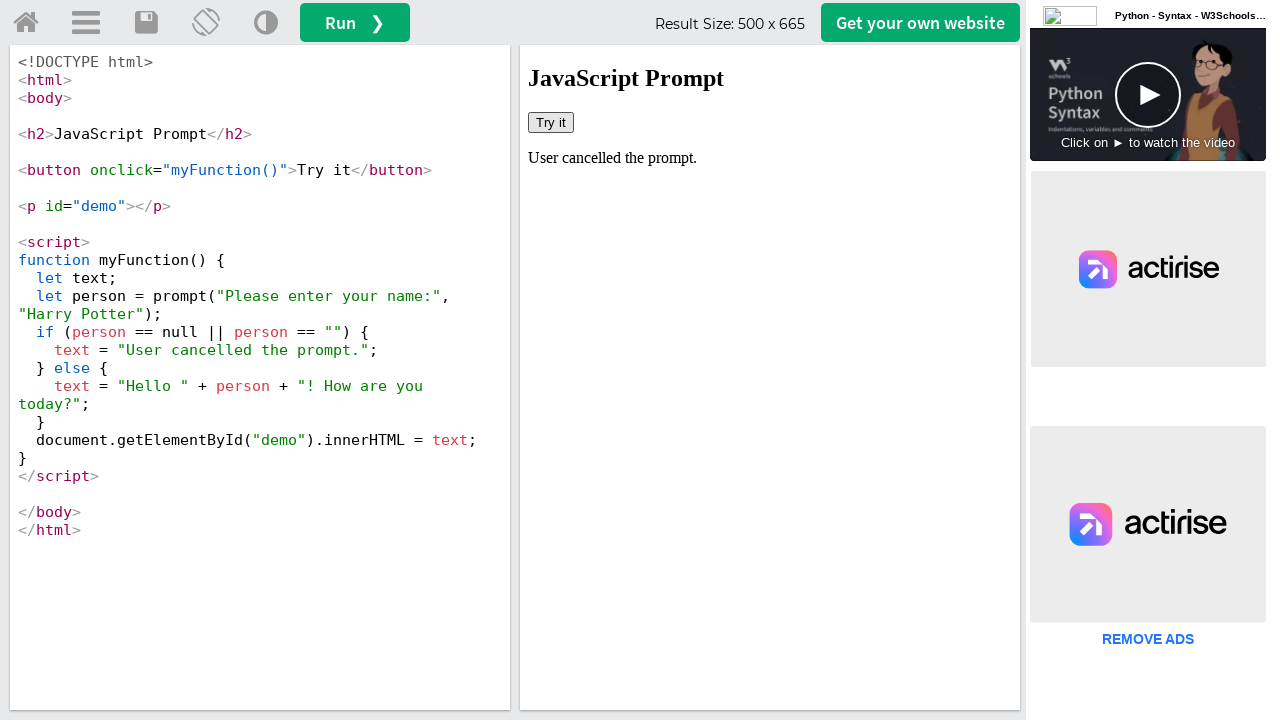

Set up dialog handler to accept prompt with text 'Mr. Vivek'
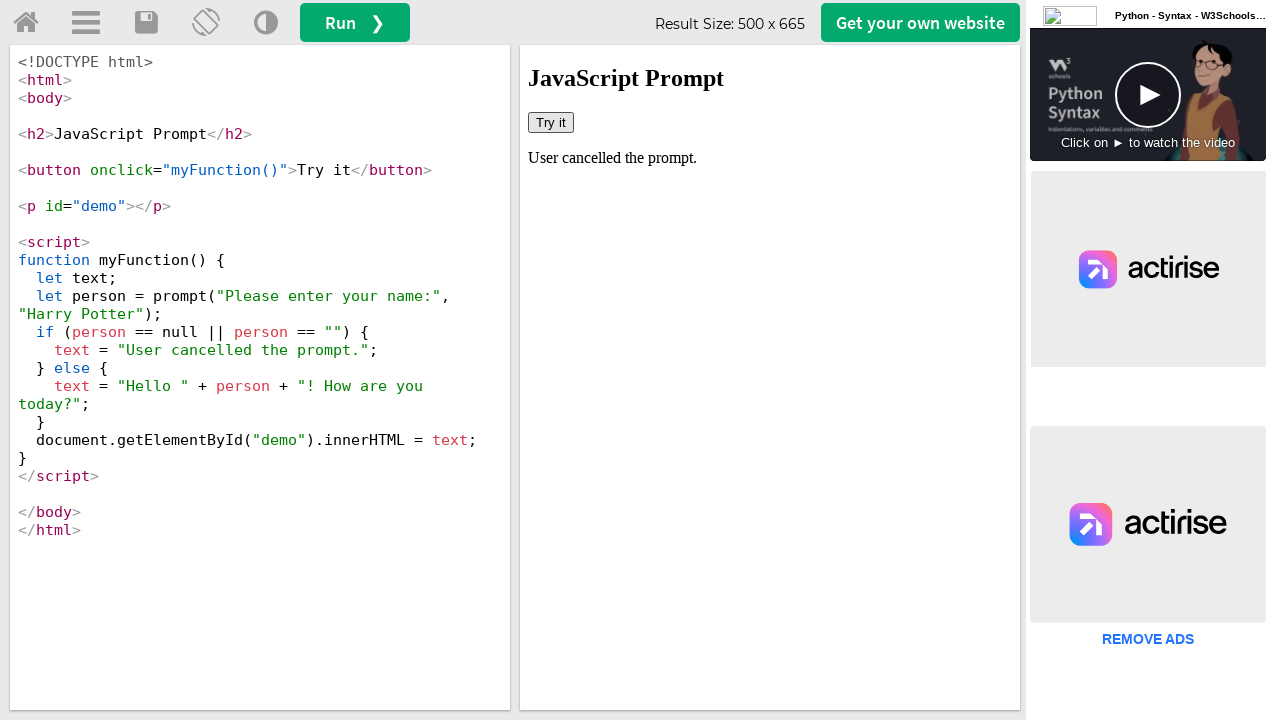

Waited 1000ms for result to be displayed
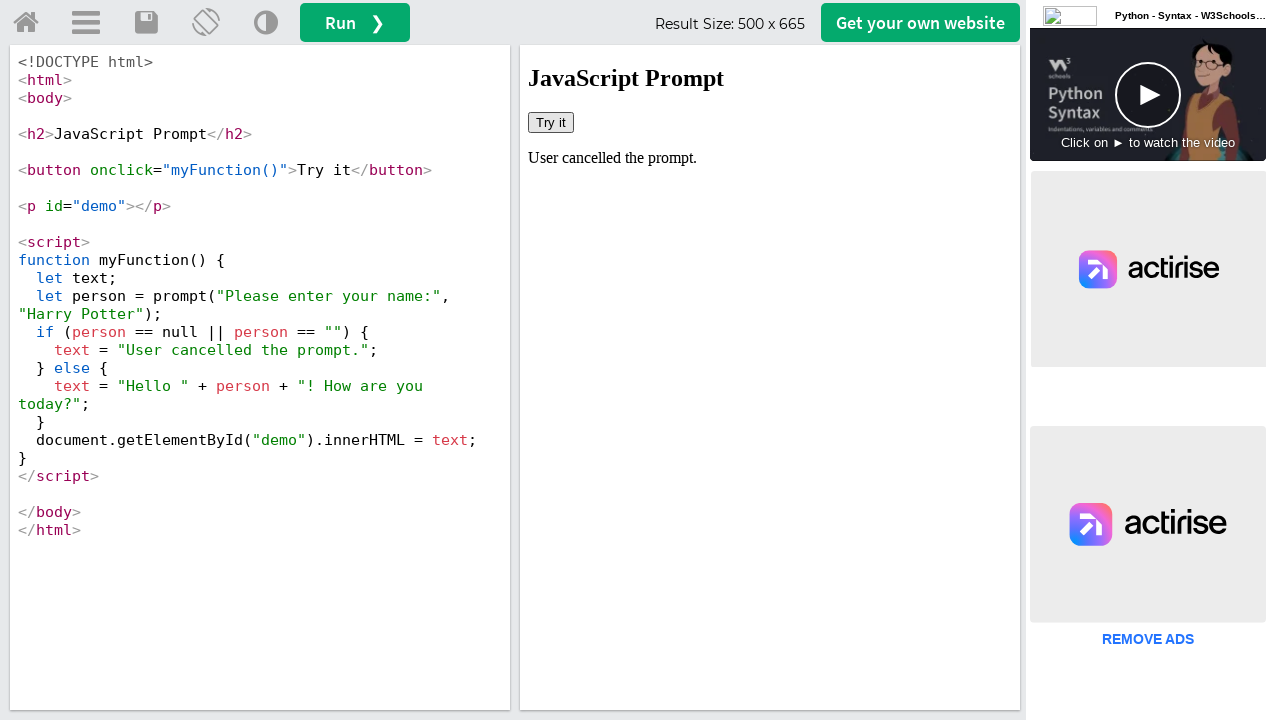

Verified demo result element is displayed in iframe
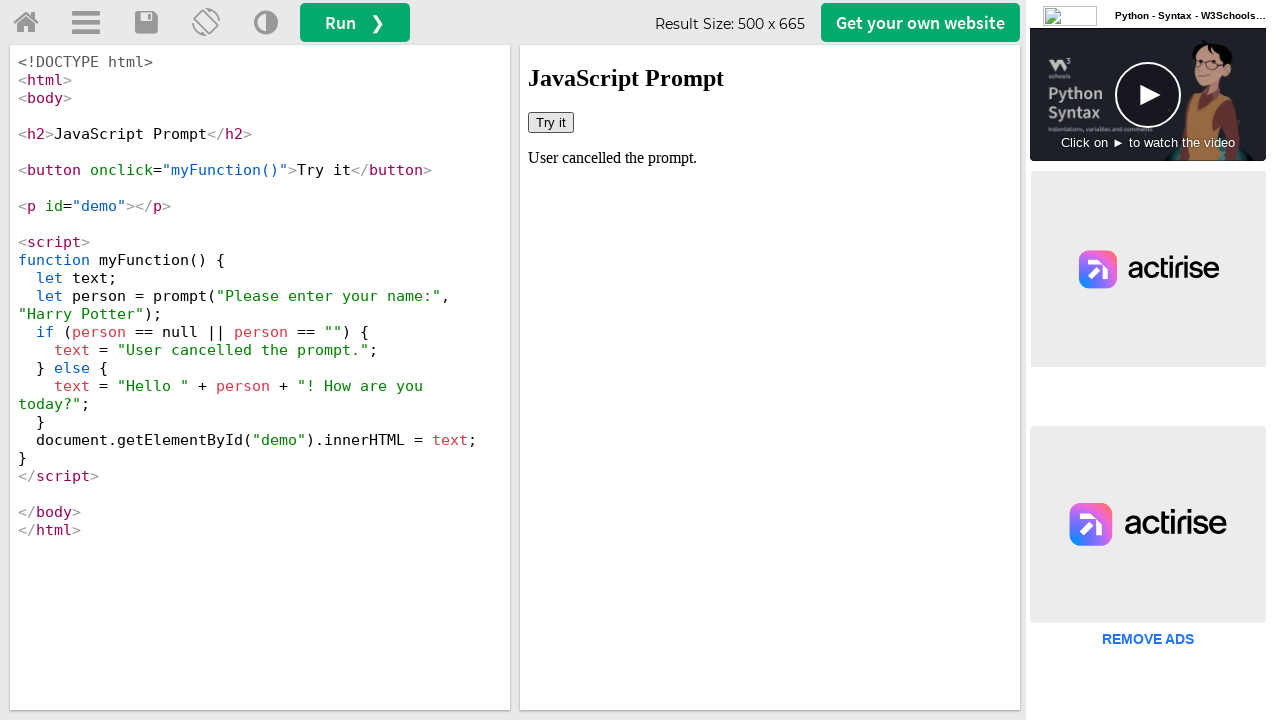

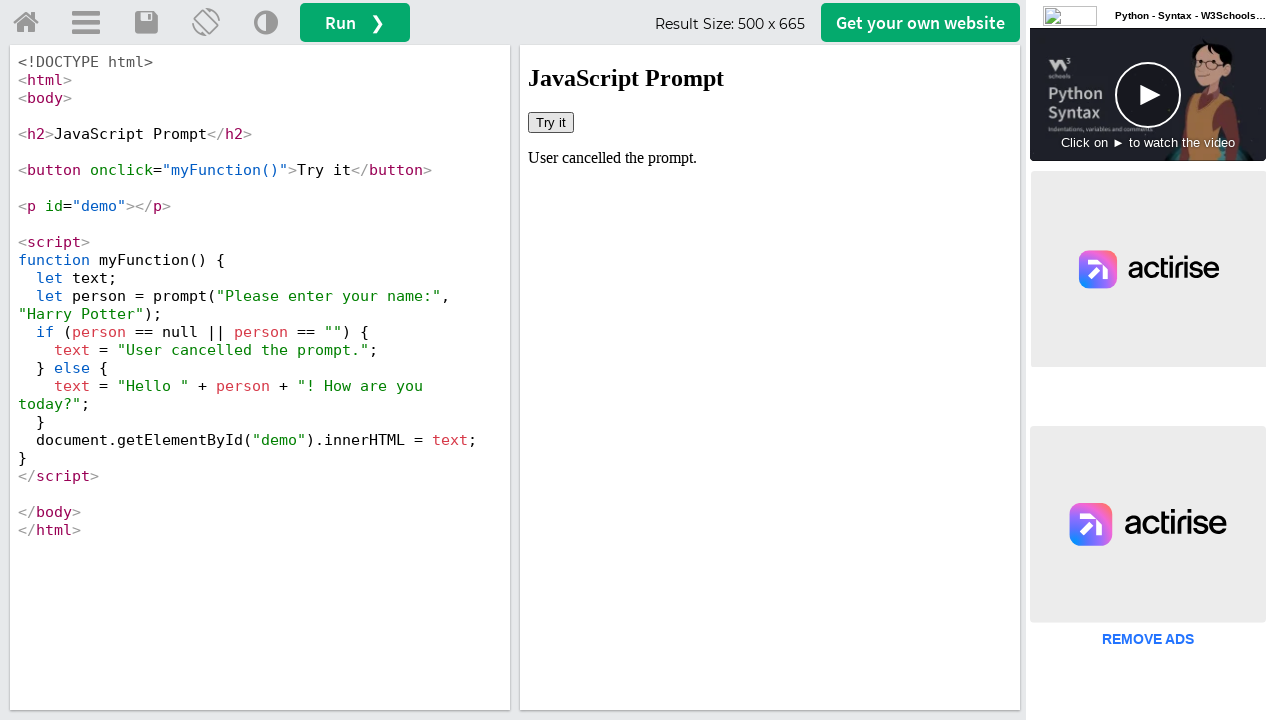